Tests opening a new browser tab by clicking a button, switching to the new tab, and interacting with an element on it.

Starting URL: https://demoqa.com/browser-windows

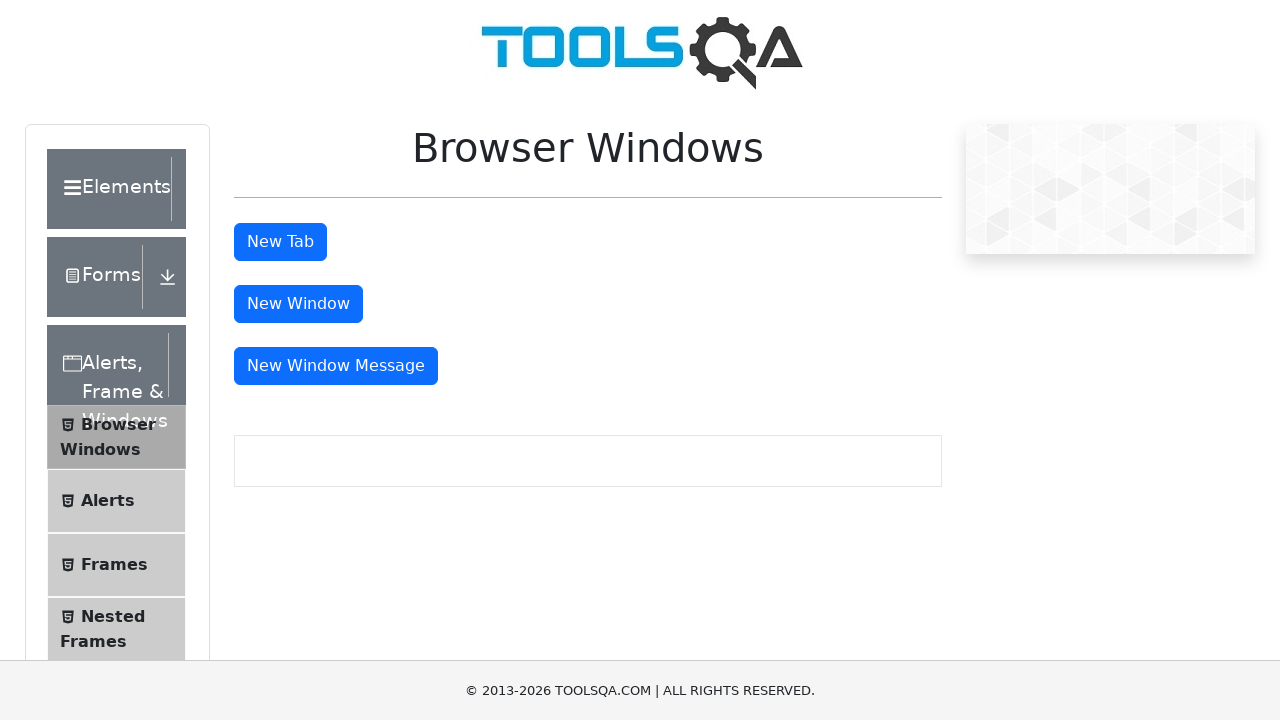

Clicked button to open new tab at (280, 242) on button#tabButton
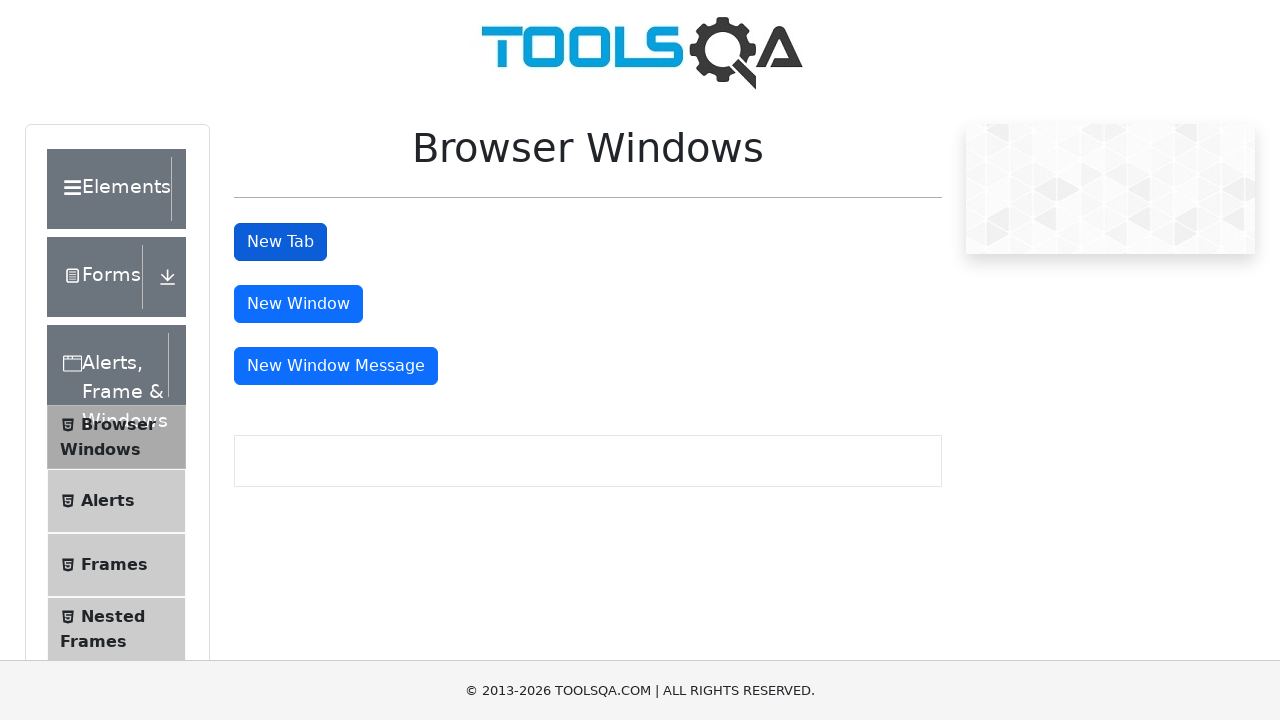

New tab opened and captured
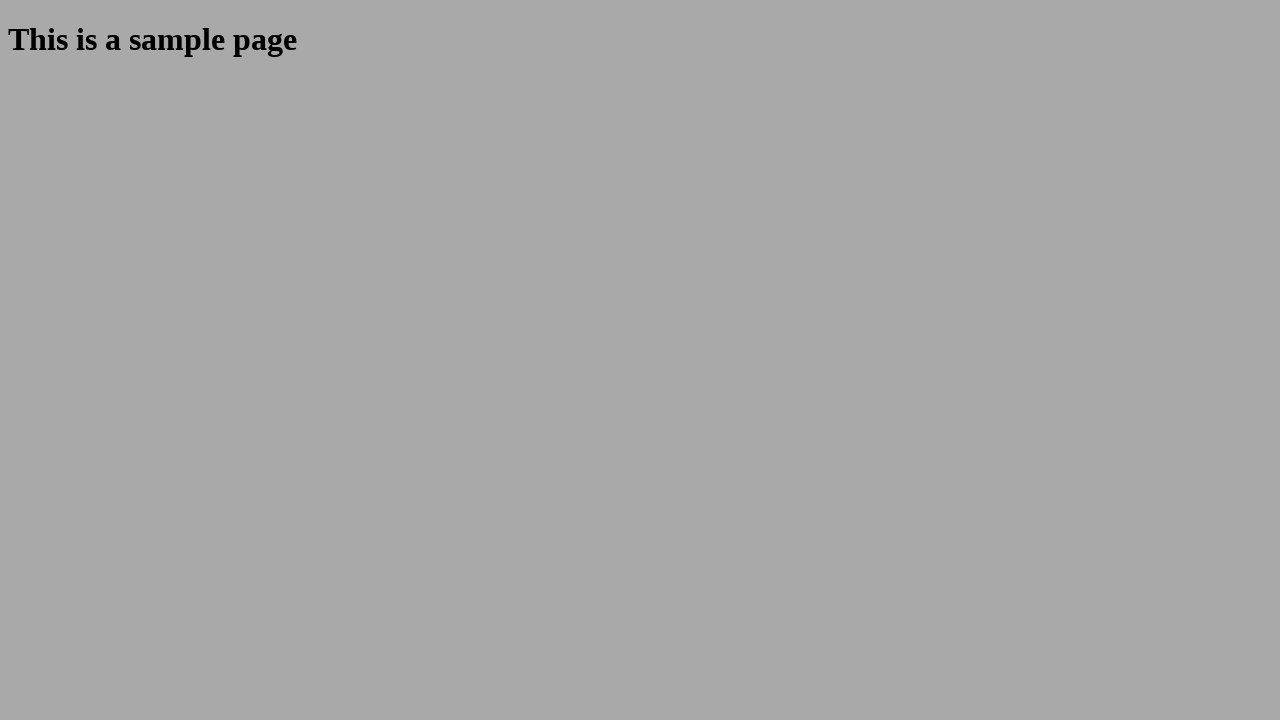

New tab page loaded completely
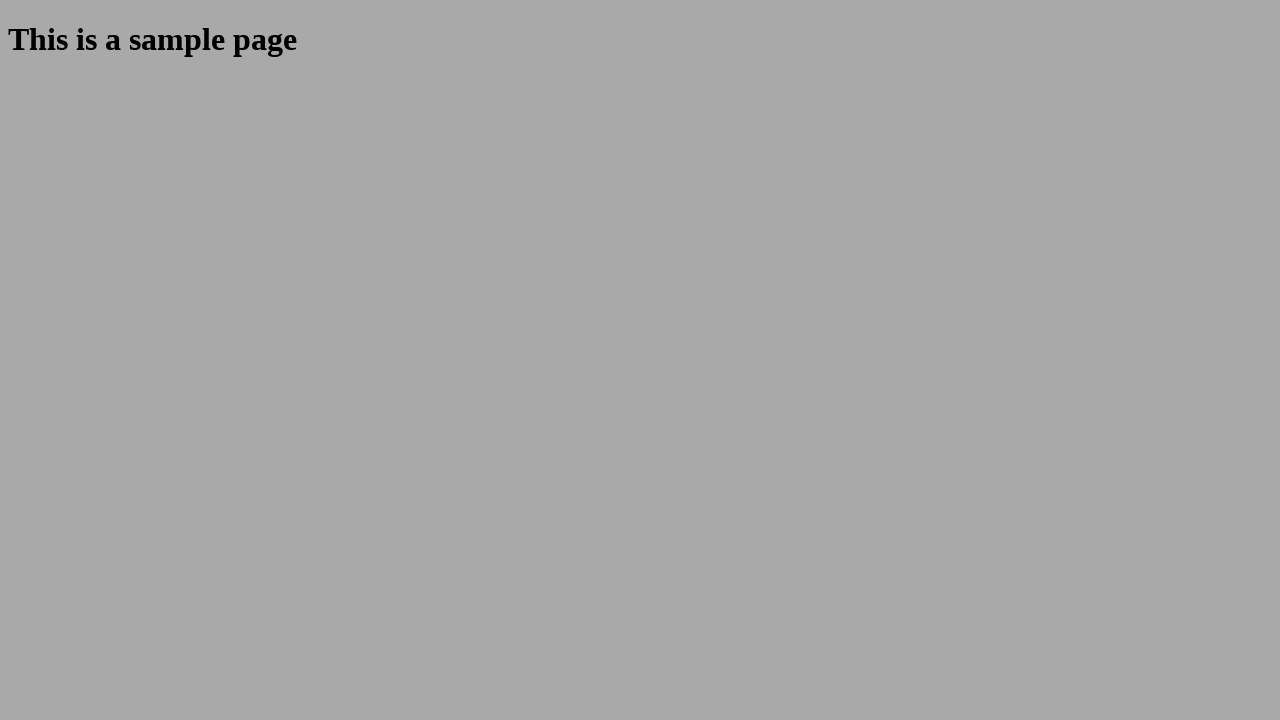

Clicked heading element on new tab at (640, 40) on h1#sampleHeading
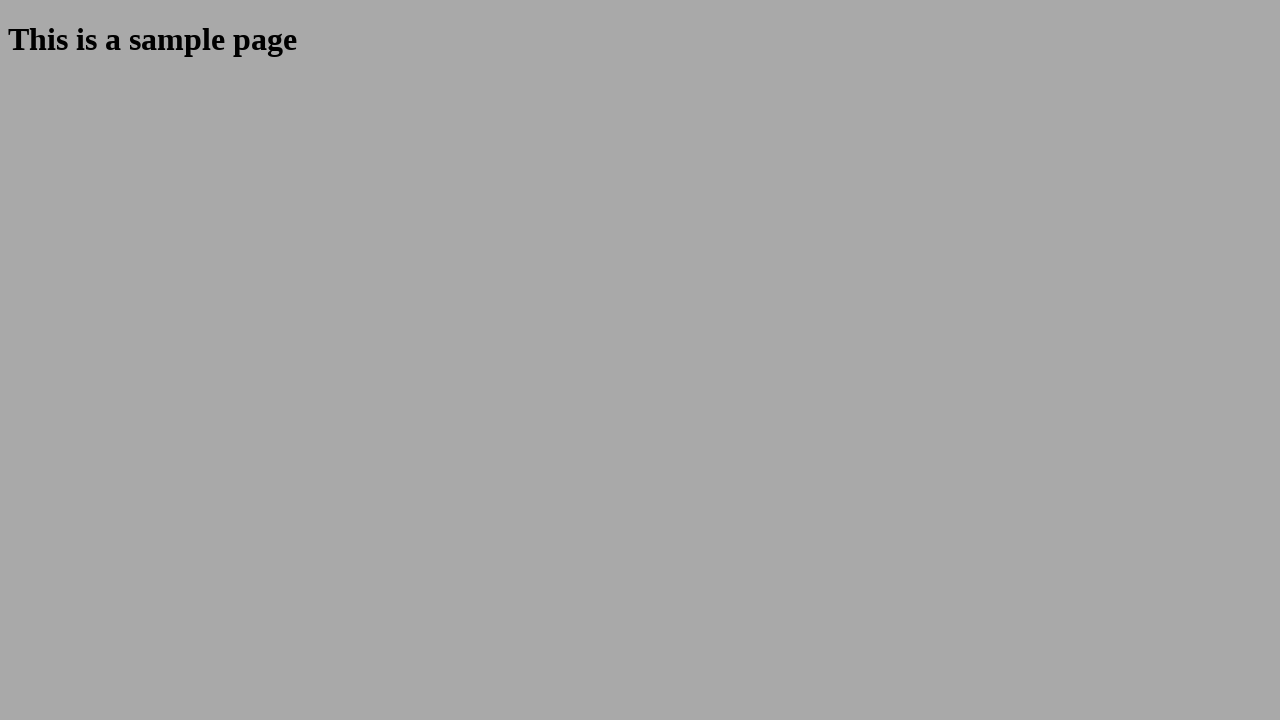

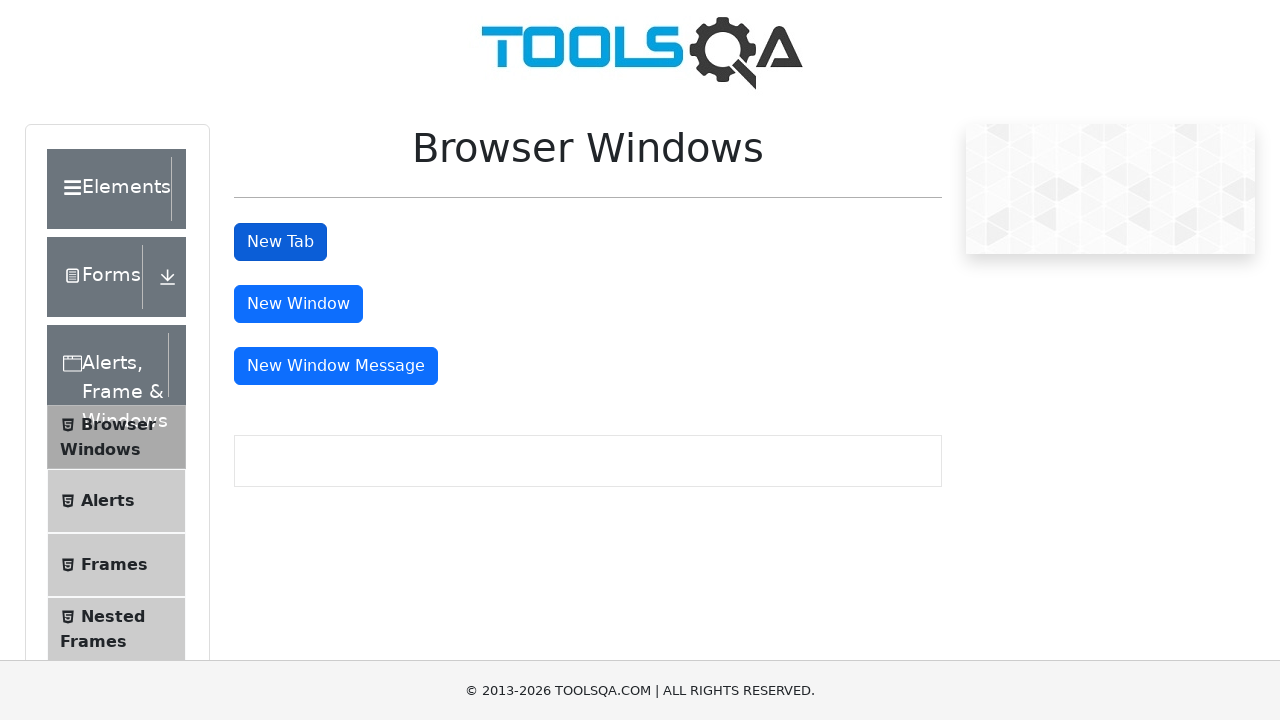